Tests pagination functionality by searching for a specific country across multiple pages and selecting its checkbox when found

Starting URL: https://selectorshub.com/xpath-practice-page/

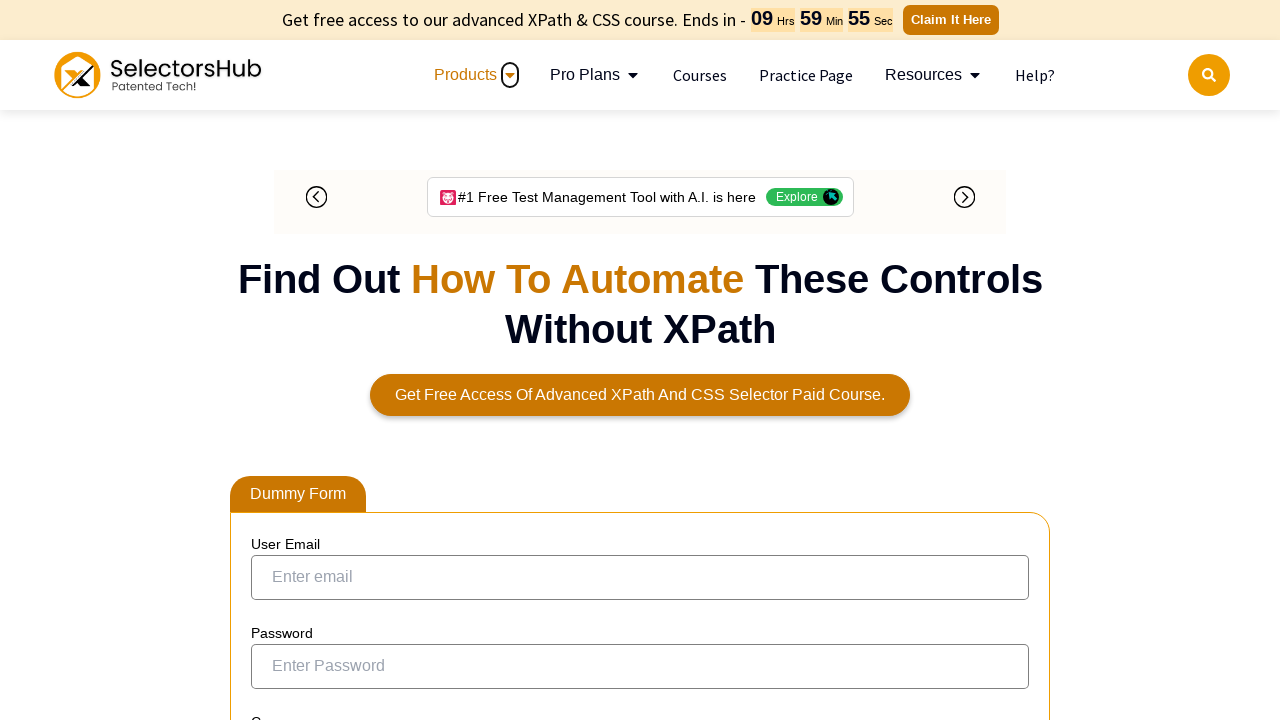

Waited for page to load
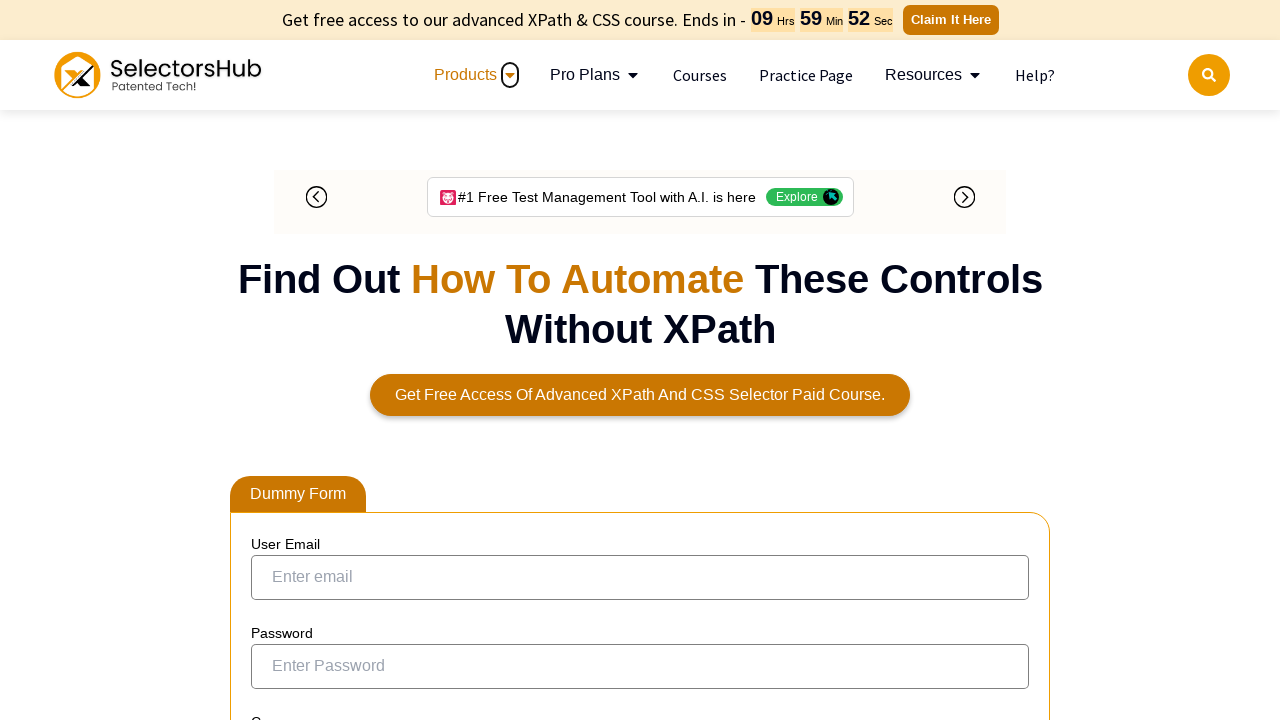

Located all 'India' entries on current page
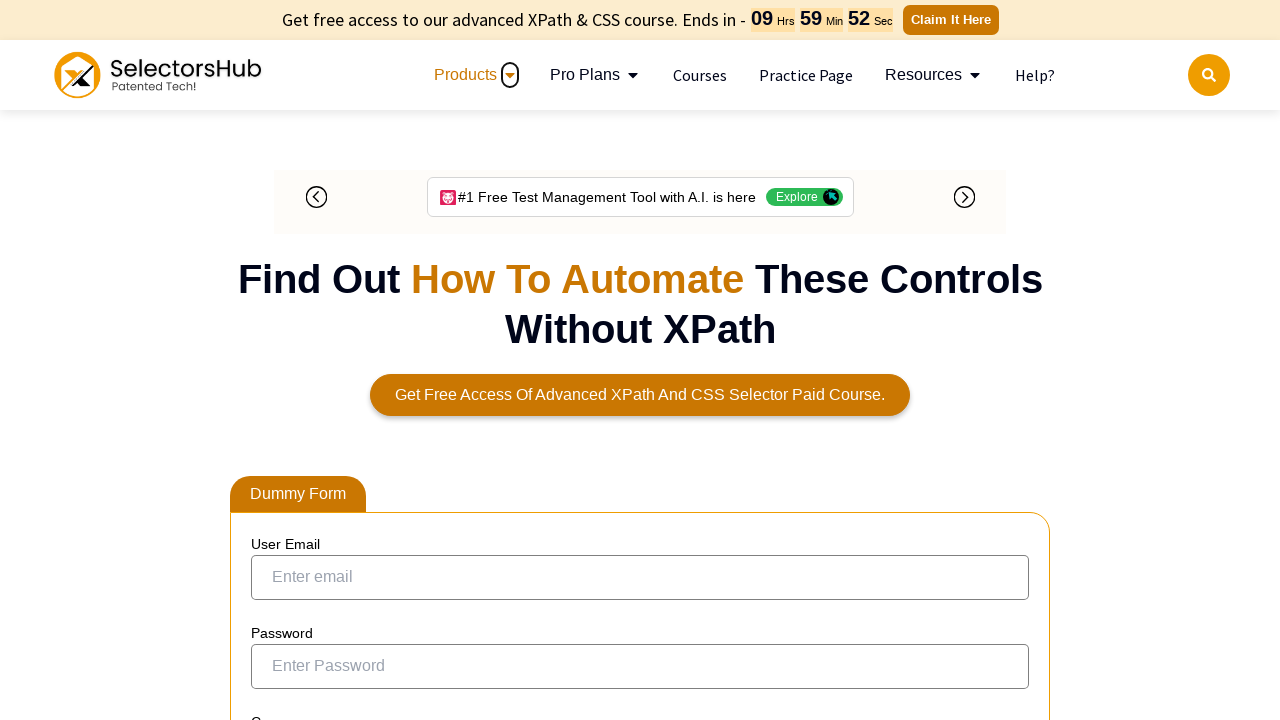

Found 8 checkbox(es) for India entries
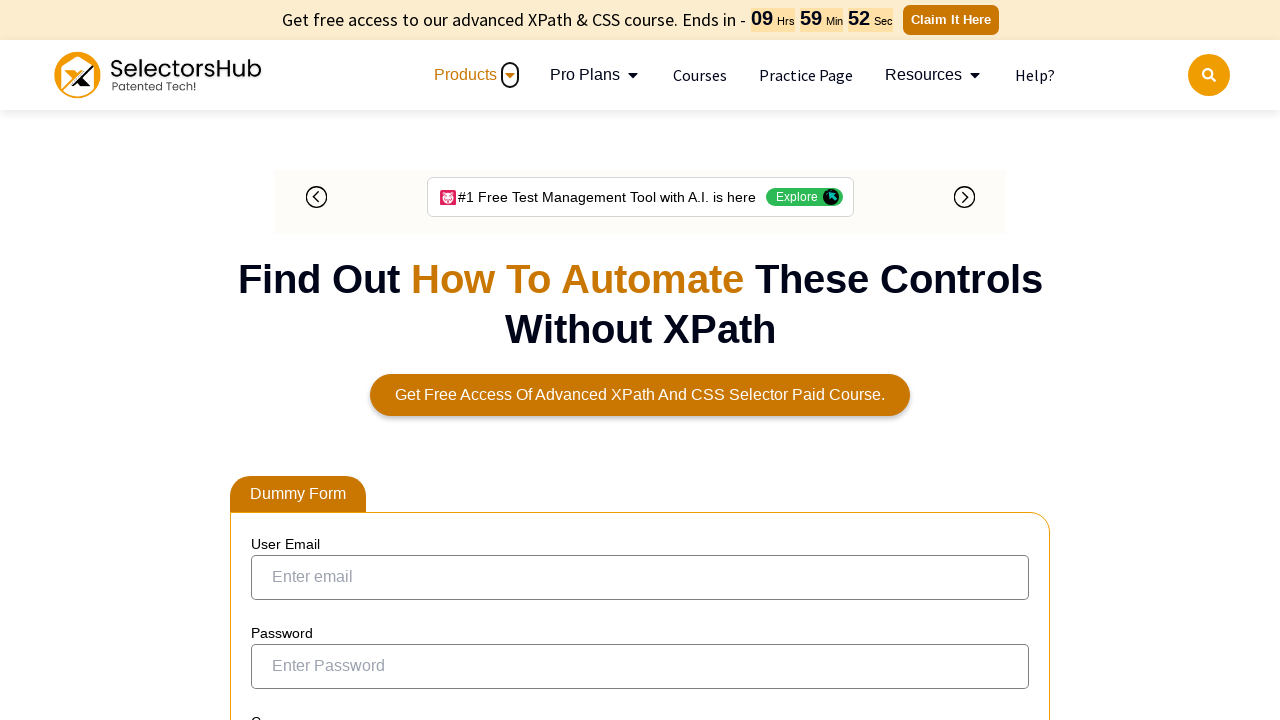

Clicked checkbox for India entry at (266, 353) on xpath=//td[text()='India']/preceding-sibling::td//input[@type='checkbox'] >> nth
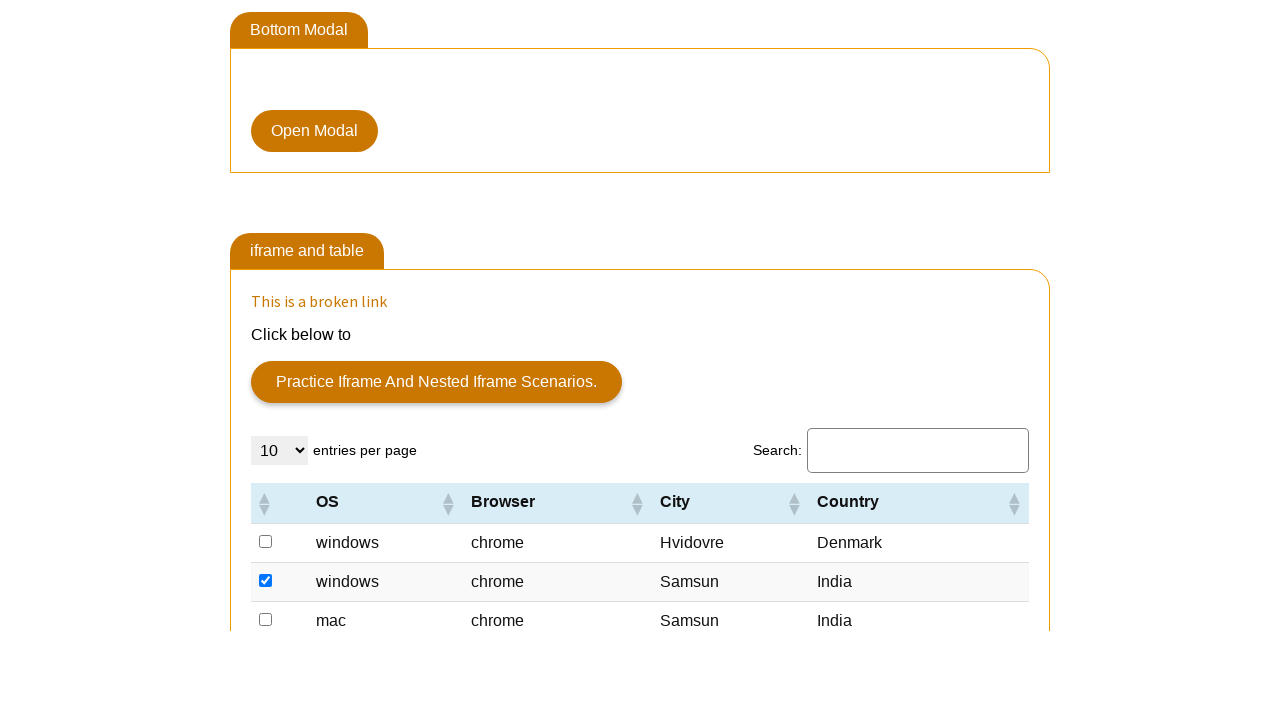

Clicked checkbox for India entry at (266, 361) on xpath=//td[text()='India']/preceding-sibling::td//input[@type='checkbox'] >> nth
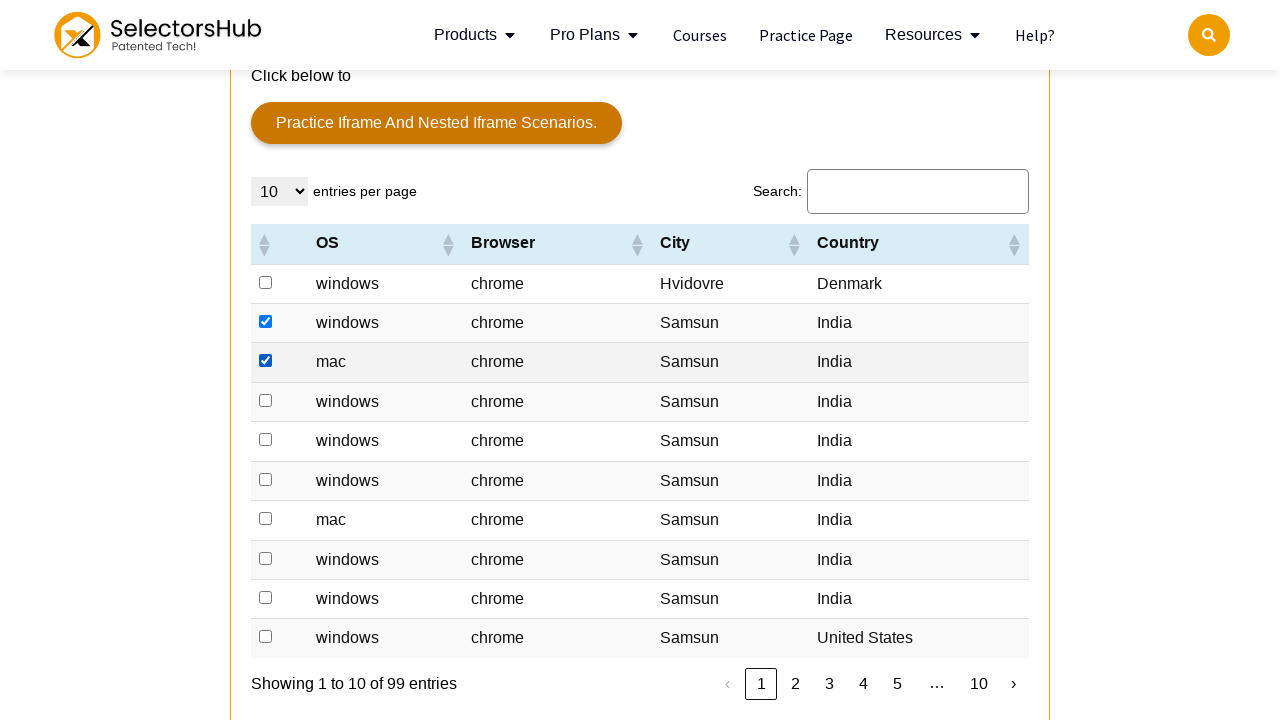

Clicked checkbox for India entry at (266, 400) on xpath=//td[text()='India']/preceding-sibling::td//input[@type='checkbox'] >> nth
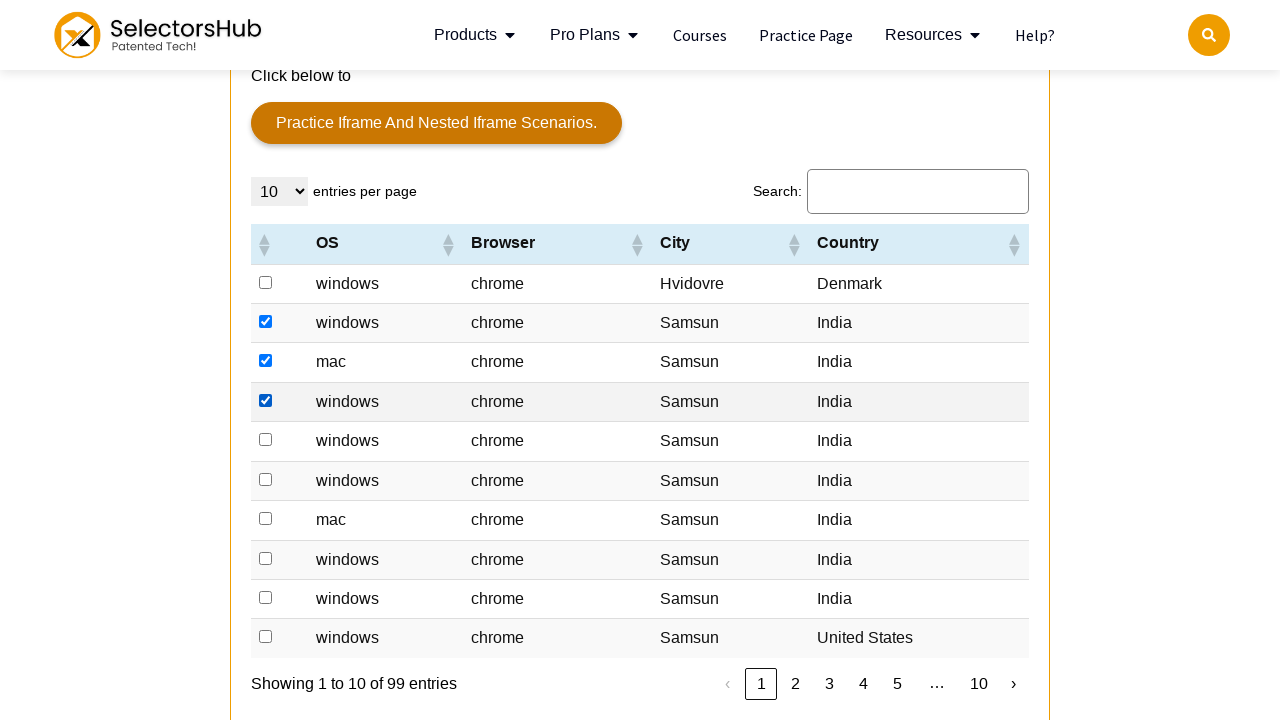

Clicked checkbox for India entry at (266, 440) on xpath=//td[text()='India']/preceding-sibling::td//input[@type='checkbox'] >> nth
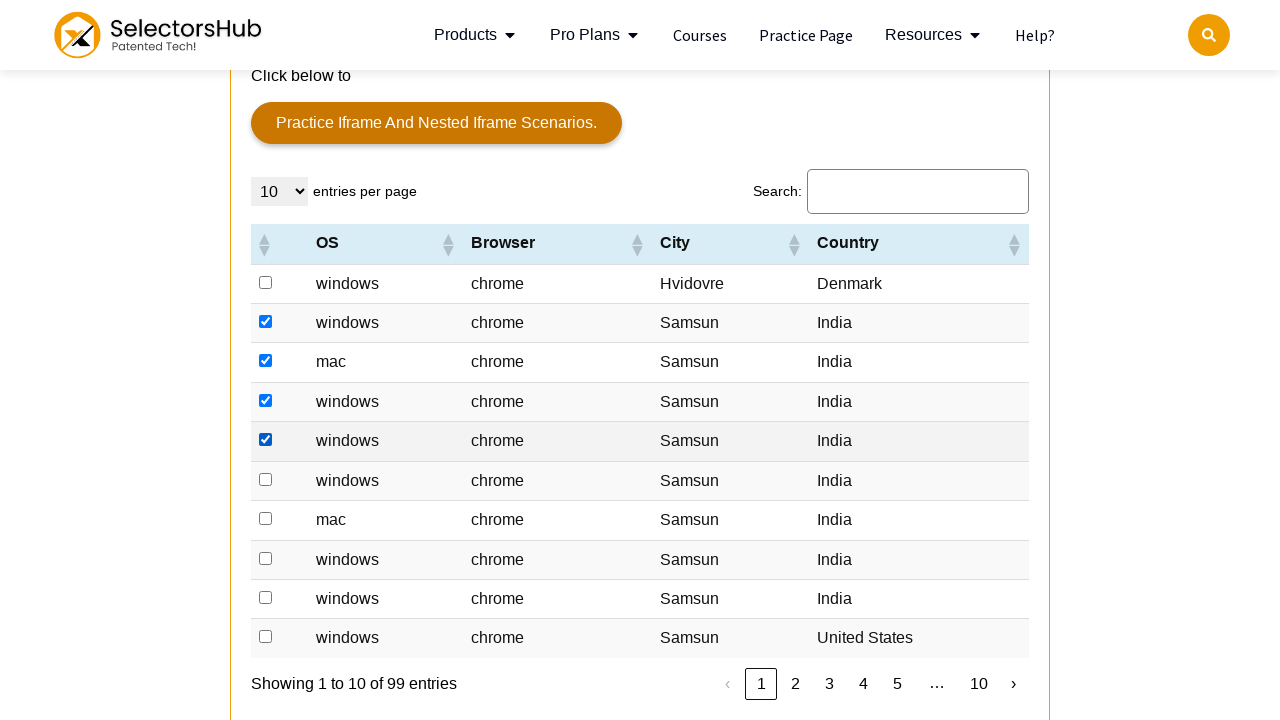

Clicked checkbox for India entry at (266, 479) on xpath=//td[text()='India']/preceding-sibling::td//input[@type='checkbox'] >> nth
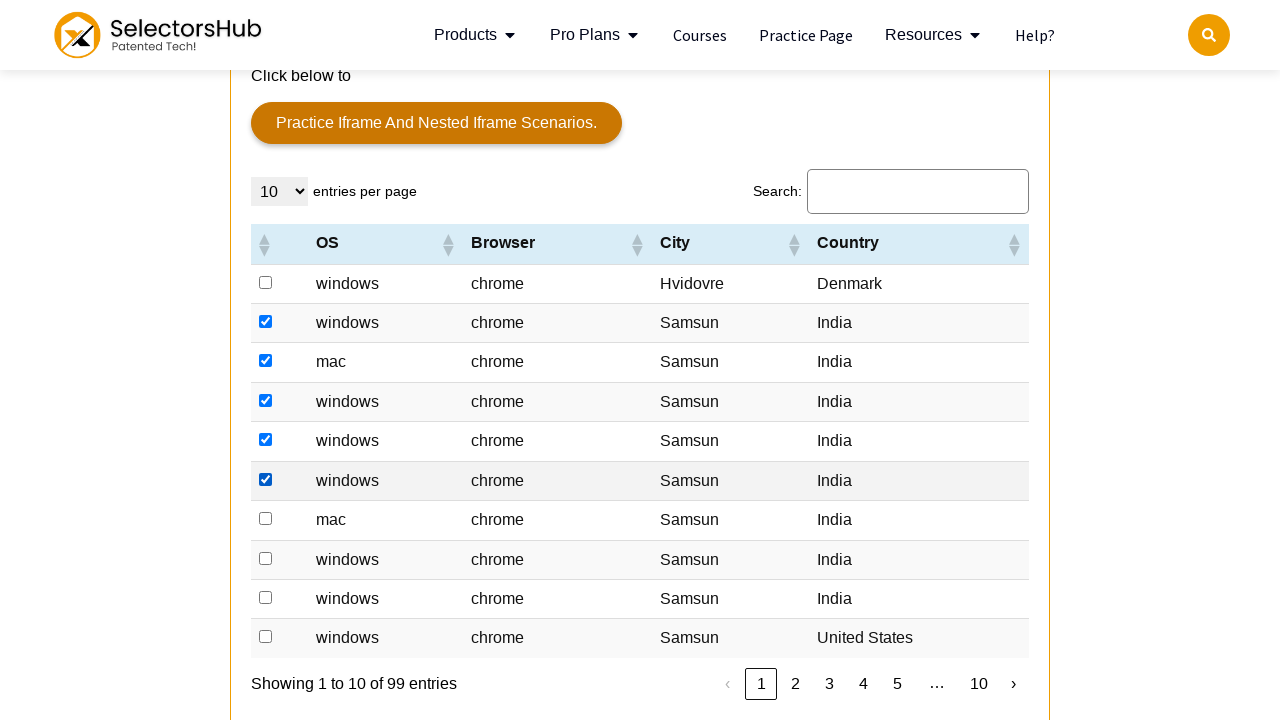

Clicked checkbox for India entry at (266, 519) on xpath=//td[text()='India']/preceding-sibling::td//input[@type='checkbox'] >> nth
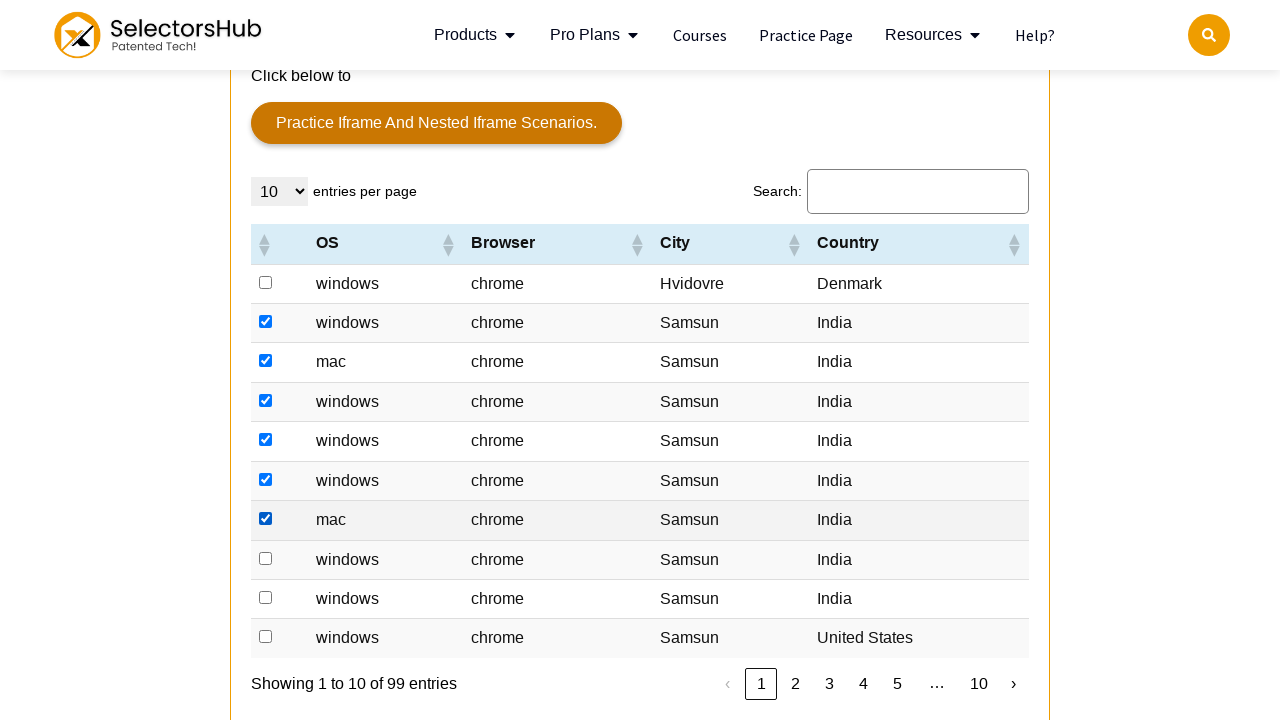

Clicked checkbox for India entry at (266, 558) on xpath=//td[text()='India']/preceding-sibling::td//input[@type='checkbox'] >> nth
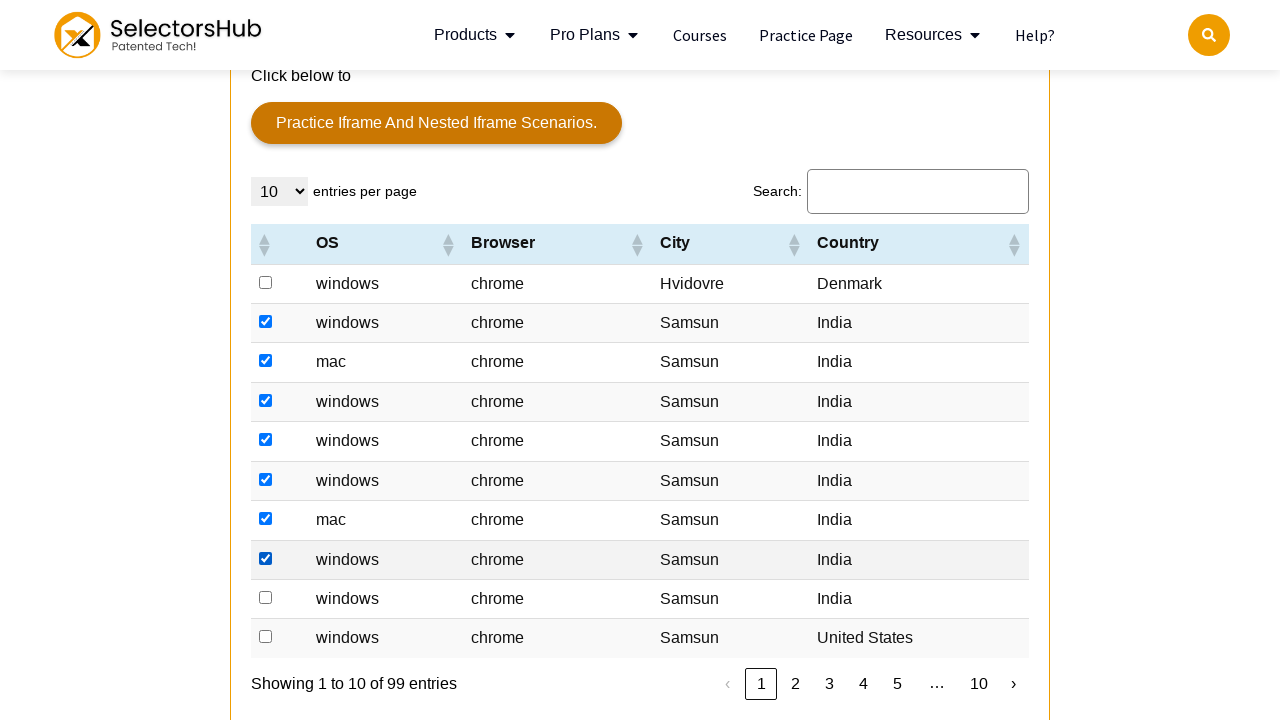

Clicked checkbox for India entry at (266, 597) on xpath=//td[text()='India']/preceding-sibling::td//input[@type='checkbox'] >> nth
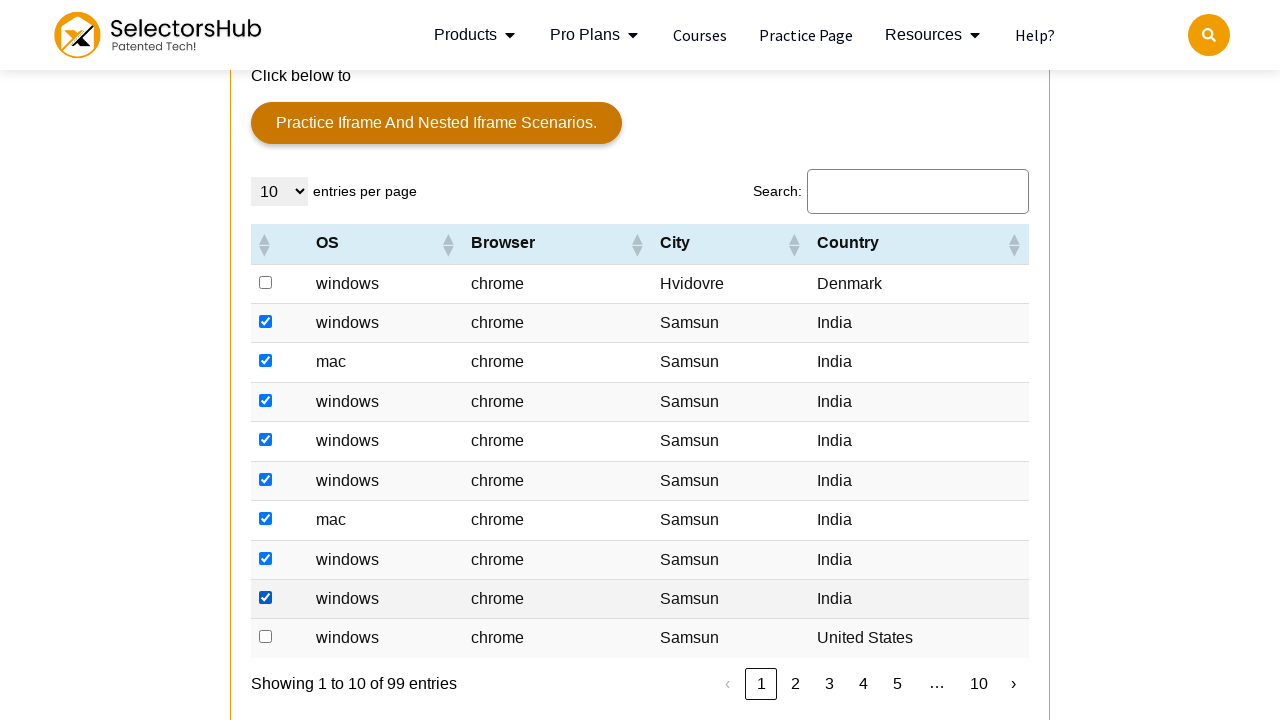

Waited after selecting all India checkboxes
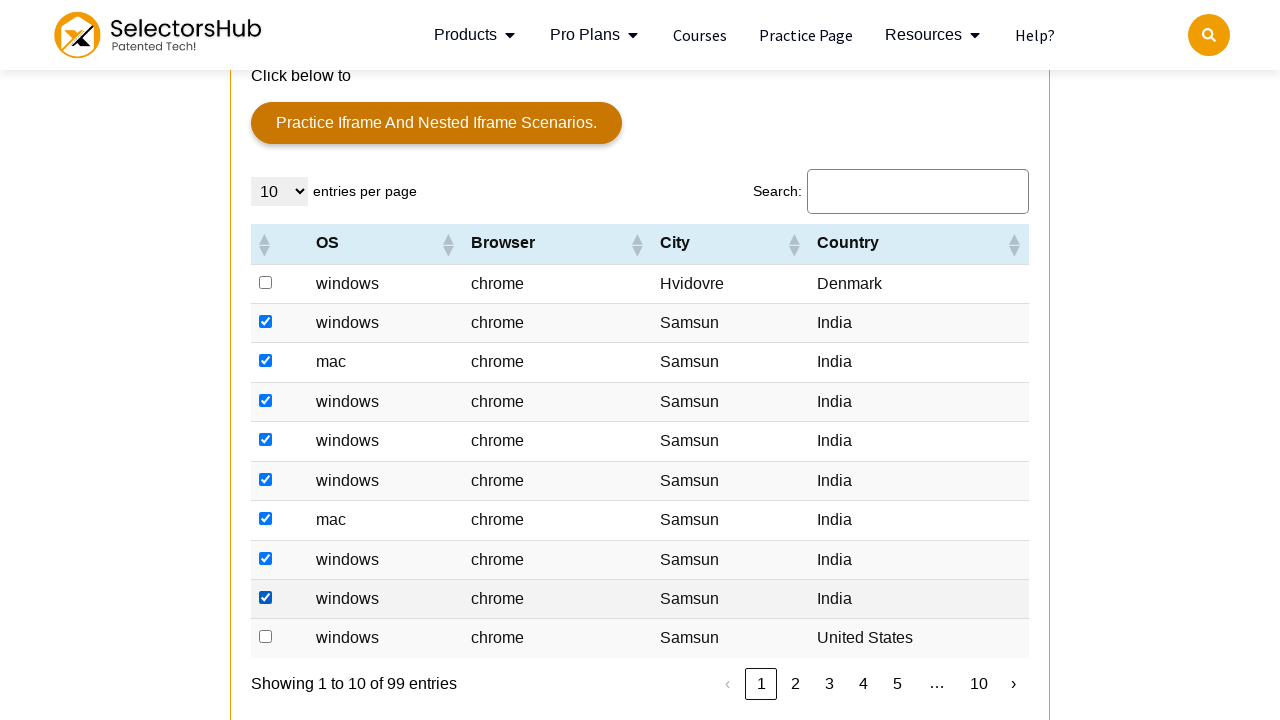

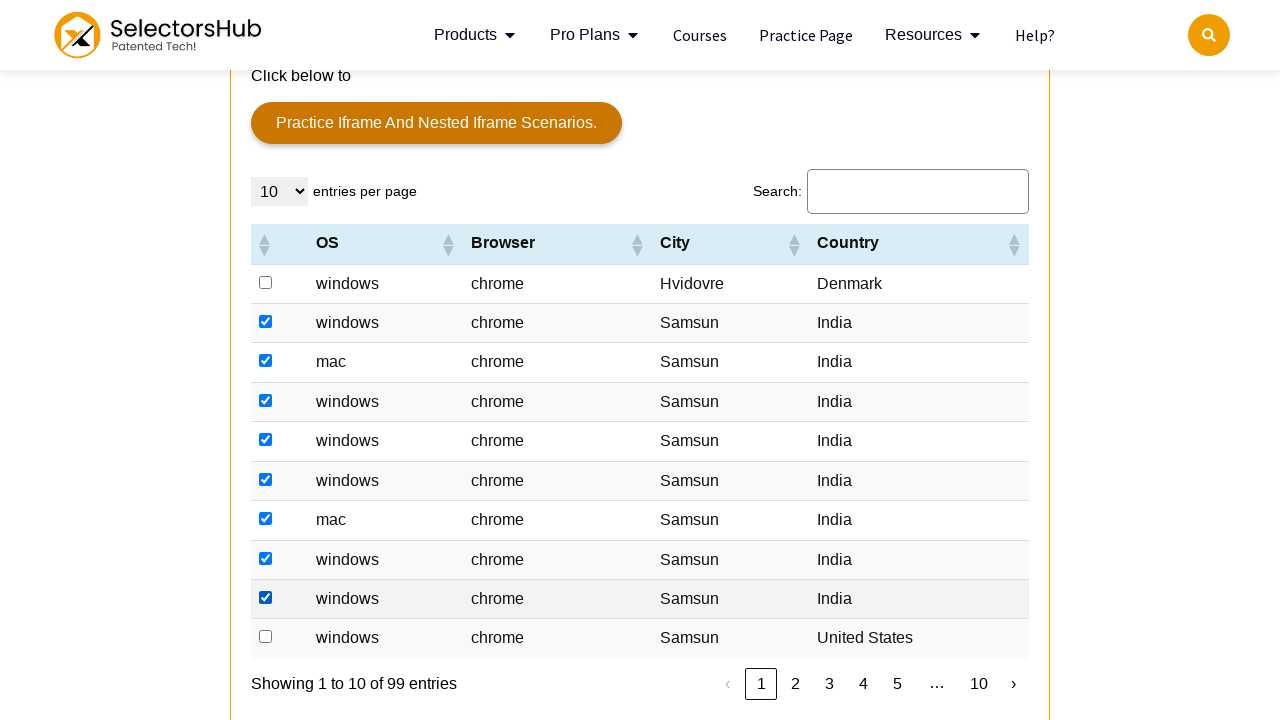